Navigates to a website and retrieves the current URL to verify successful navigation

Starting URL: https://vctcpune.com/

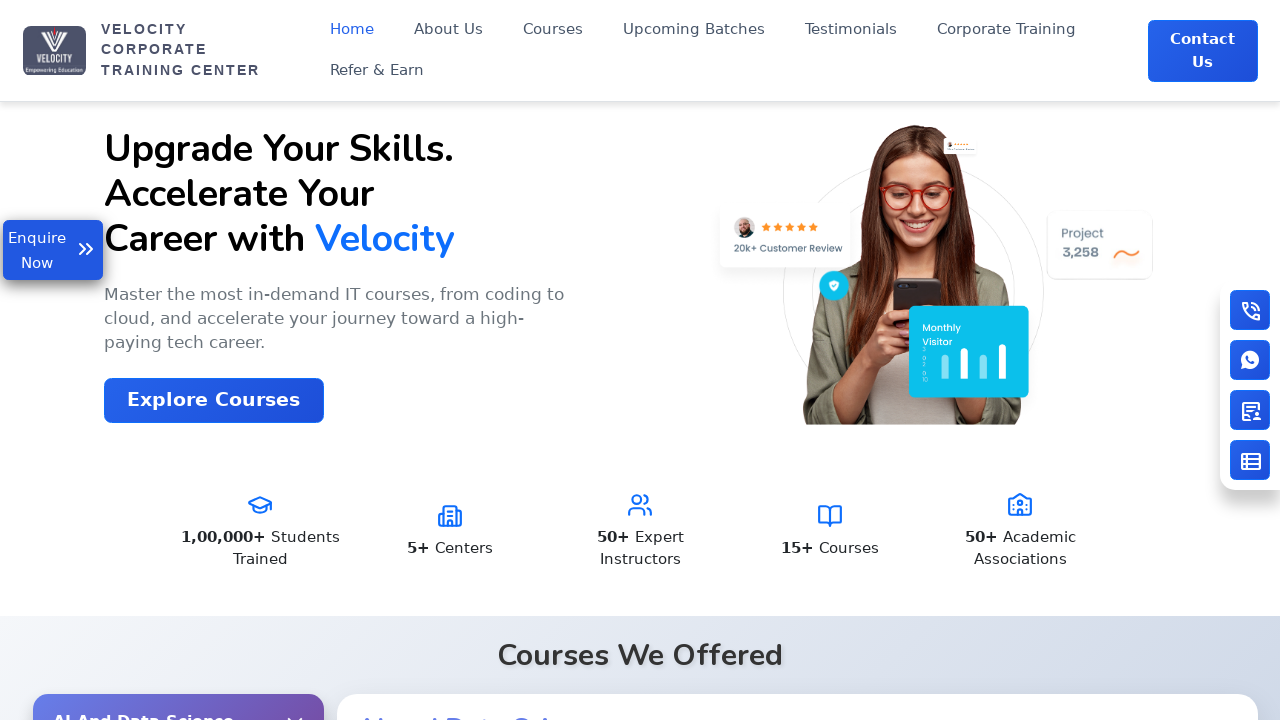

Waited for page to reach domcontentloaded state
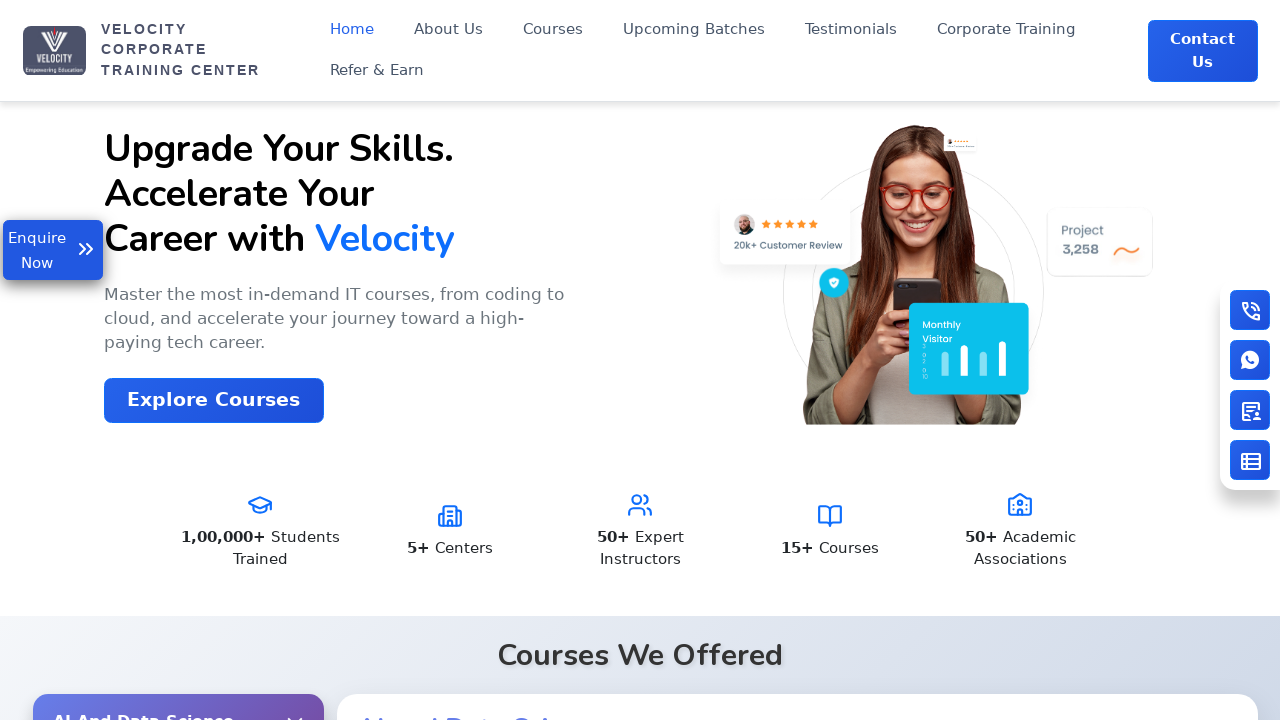

Retrieved current URL: https://www.vctcpune.com/
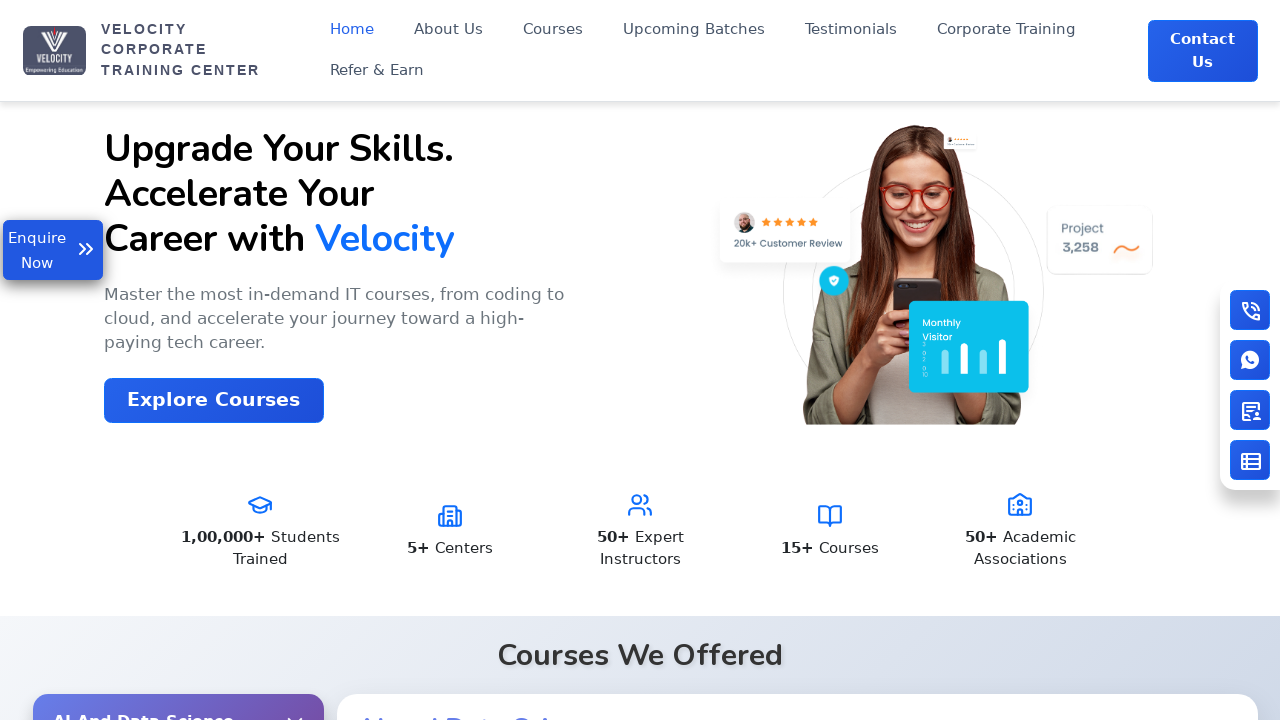

Printed current URL to console
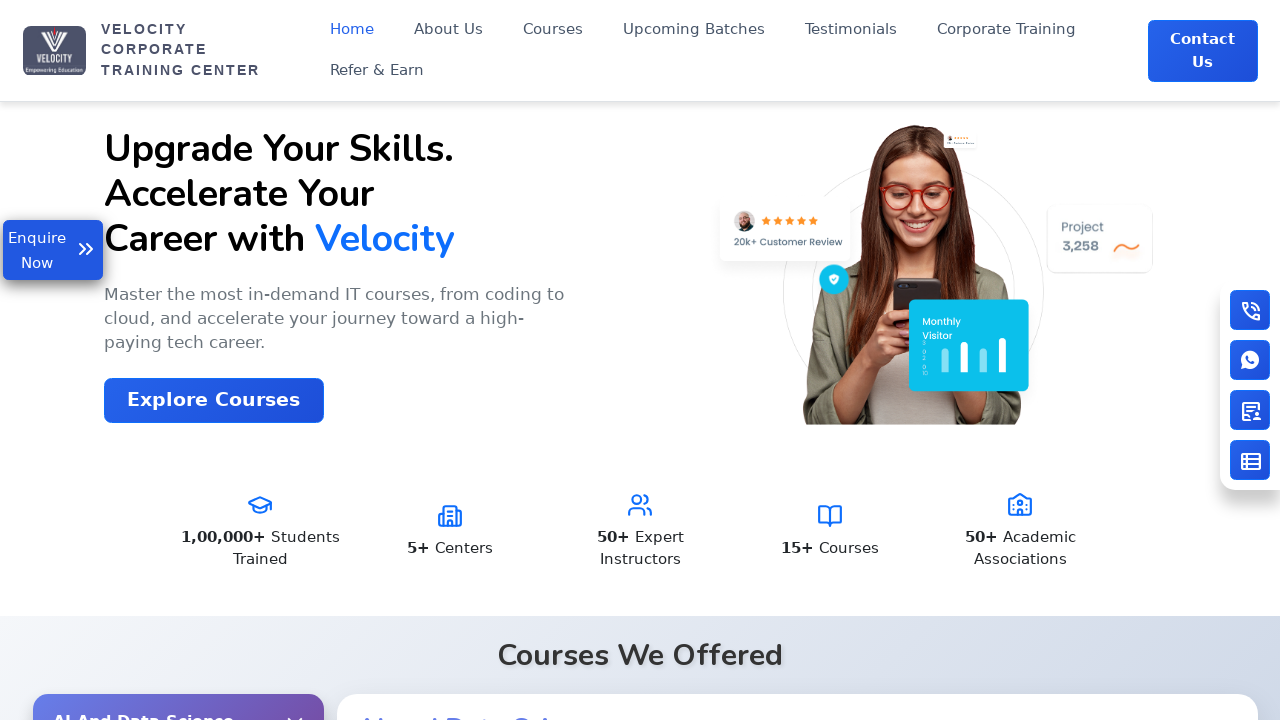

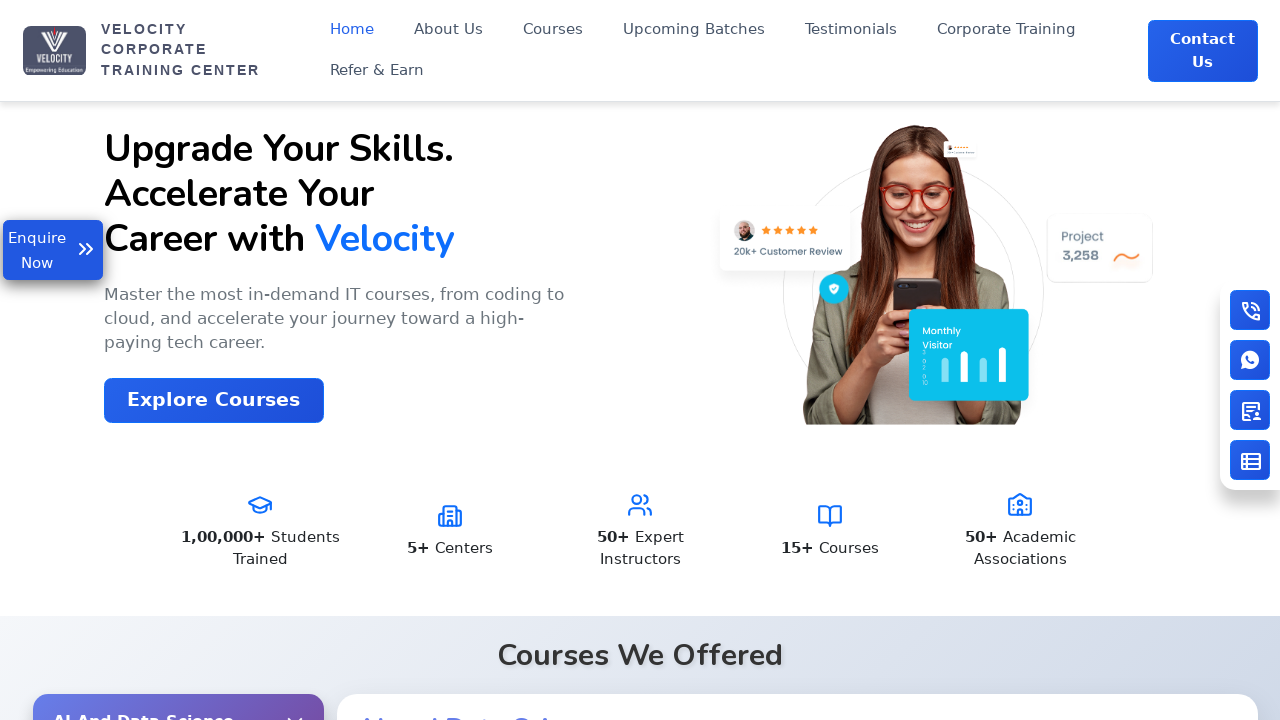